Tests basic TodoMVC functionality by adding multiple todo items, checking one as complete, and clearing completed items

Starting URL: https://demo.playwright.dev/todomvc/

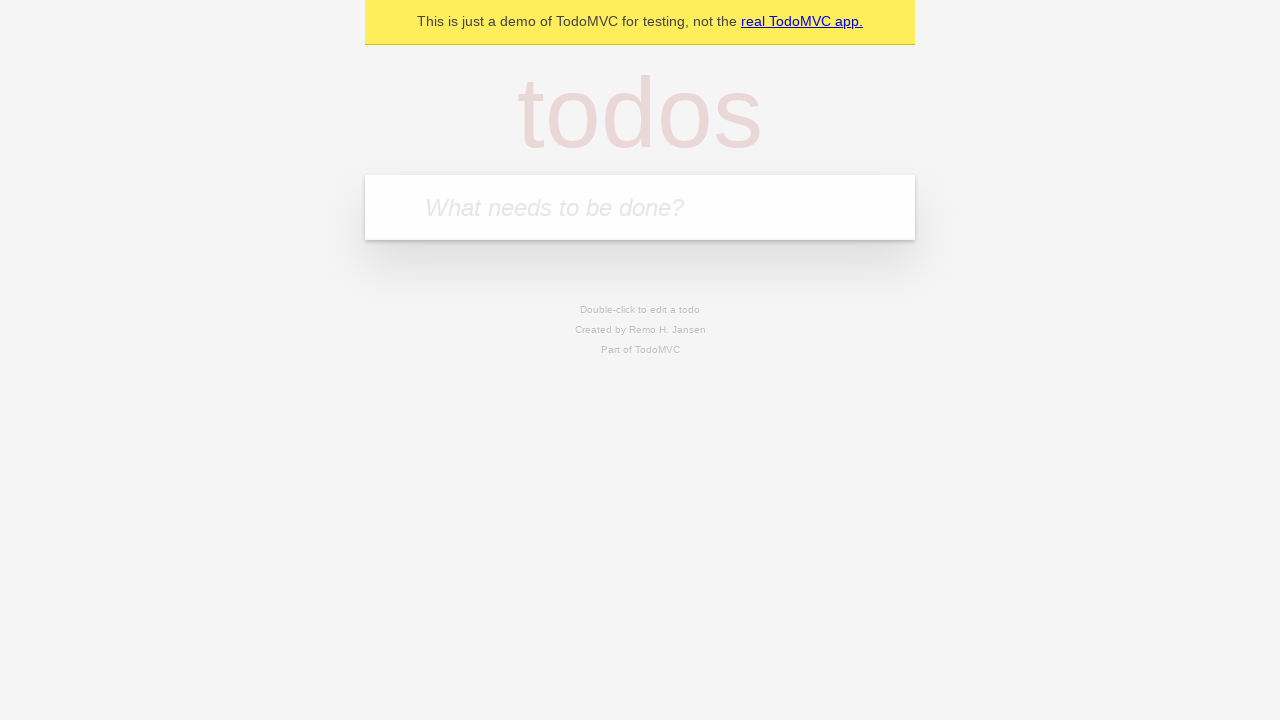

Clicked on todo input field at (640, 207) on internal:attr=[placeholder="What needs to be done?"i]
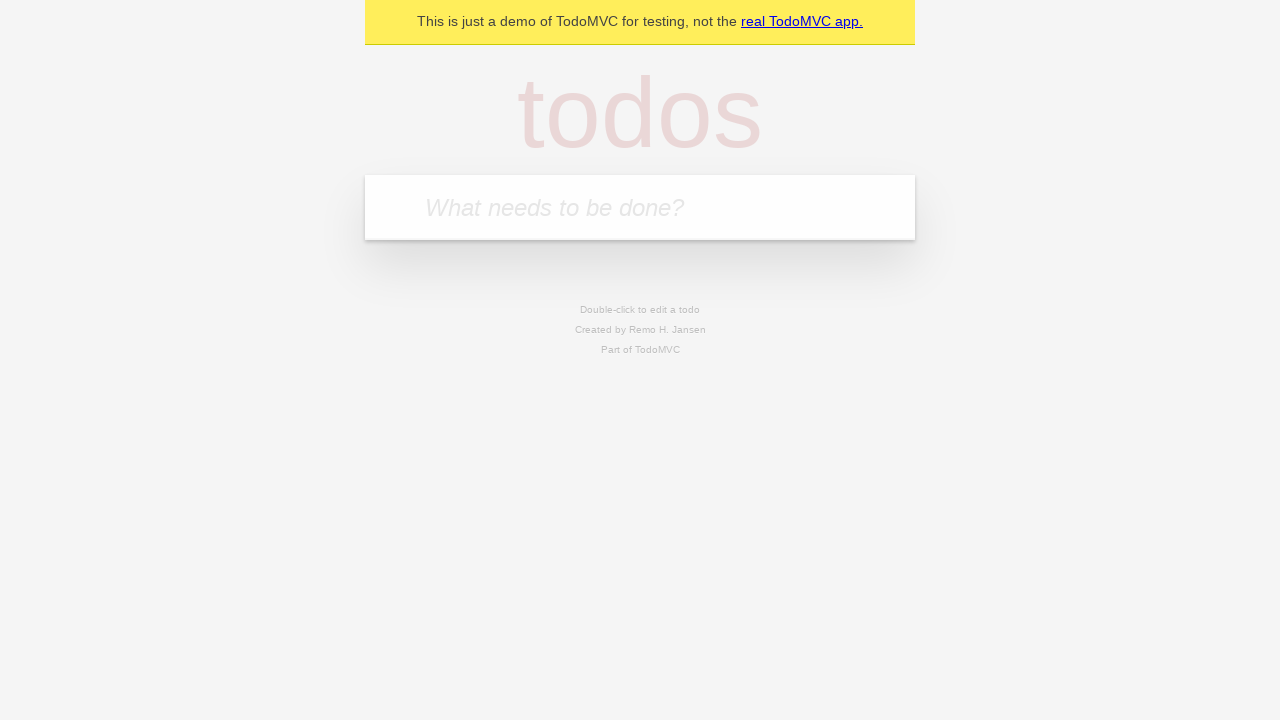

Filled input field with 'hello' on internal:attr=[placeholder="What needs to be done?"i]
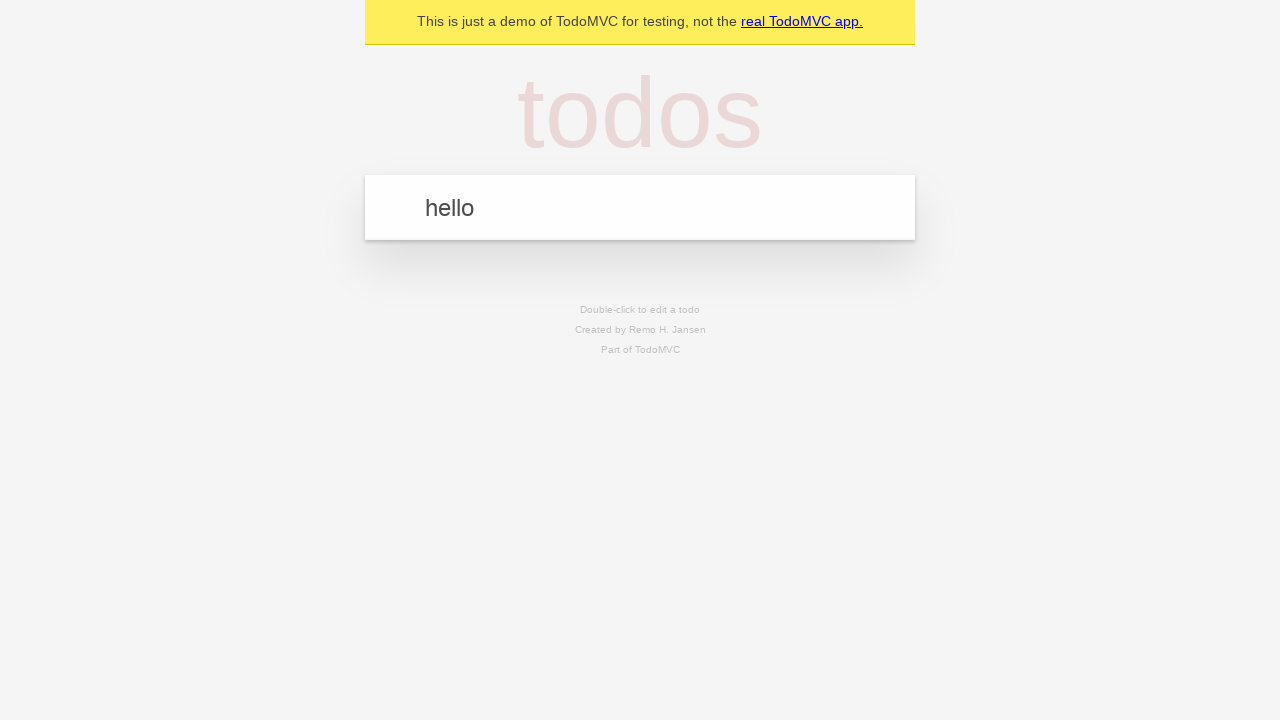

Pressed Enter to add 'hello' todo item on internal:attr=[placeholder="What needs to be done?"i]
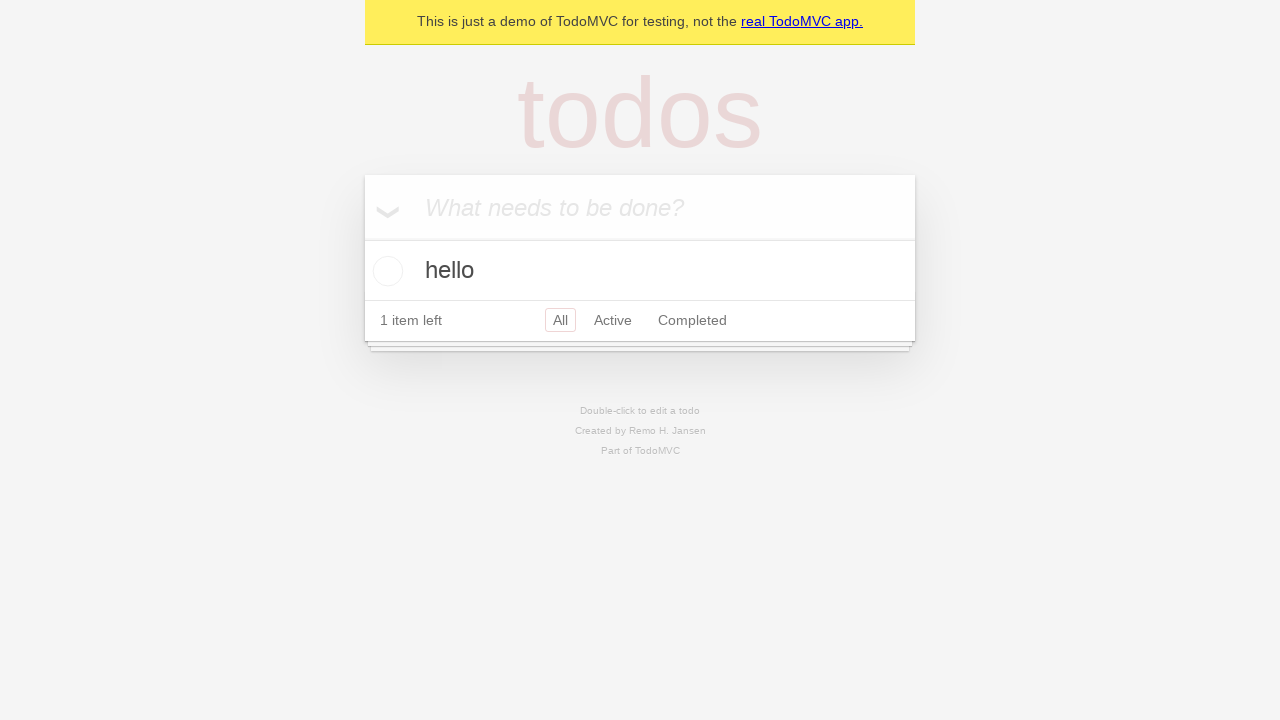

Filled input field with 'world' on internal:attr=[placeholder="What needs to be done?"i]
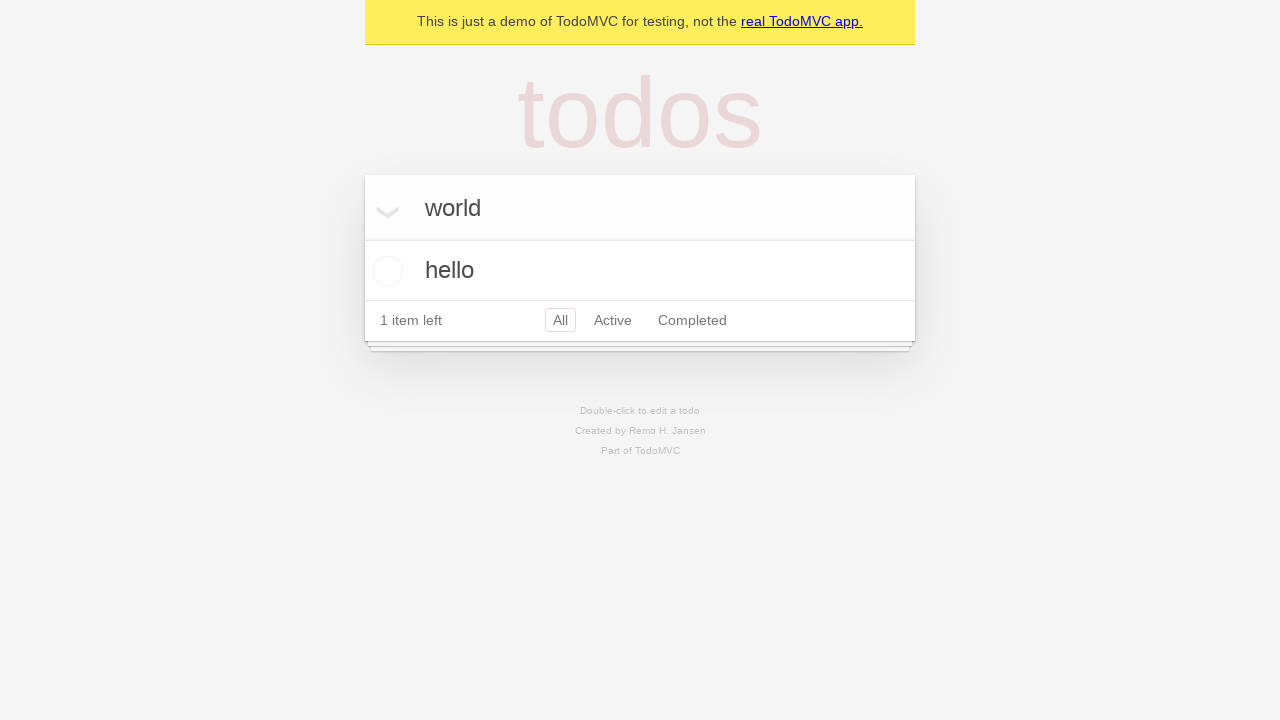

Pressed Enter to add 'world' todo item on internal:attr=[placeholder="What needs to be done?"i]
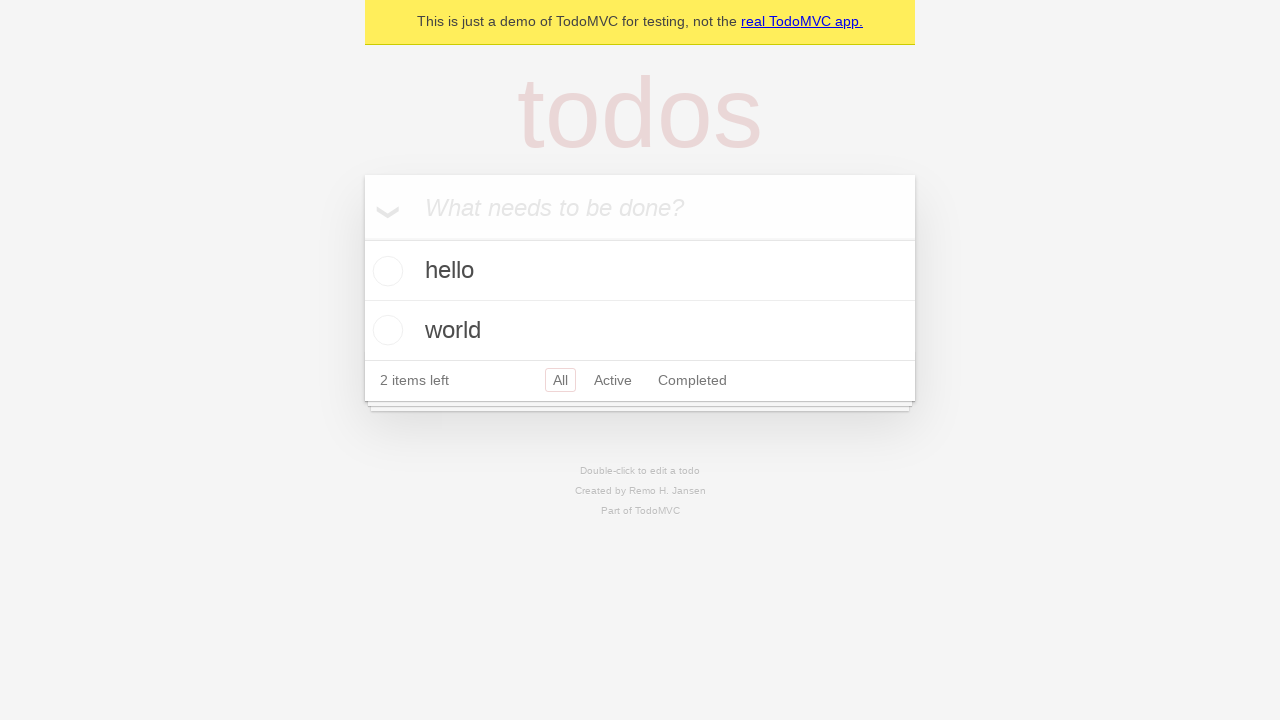

Filled input field with 'yes' on internal:attr=[placeholder="What needs to be done?"i]
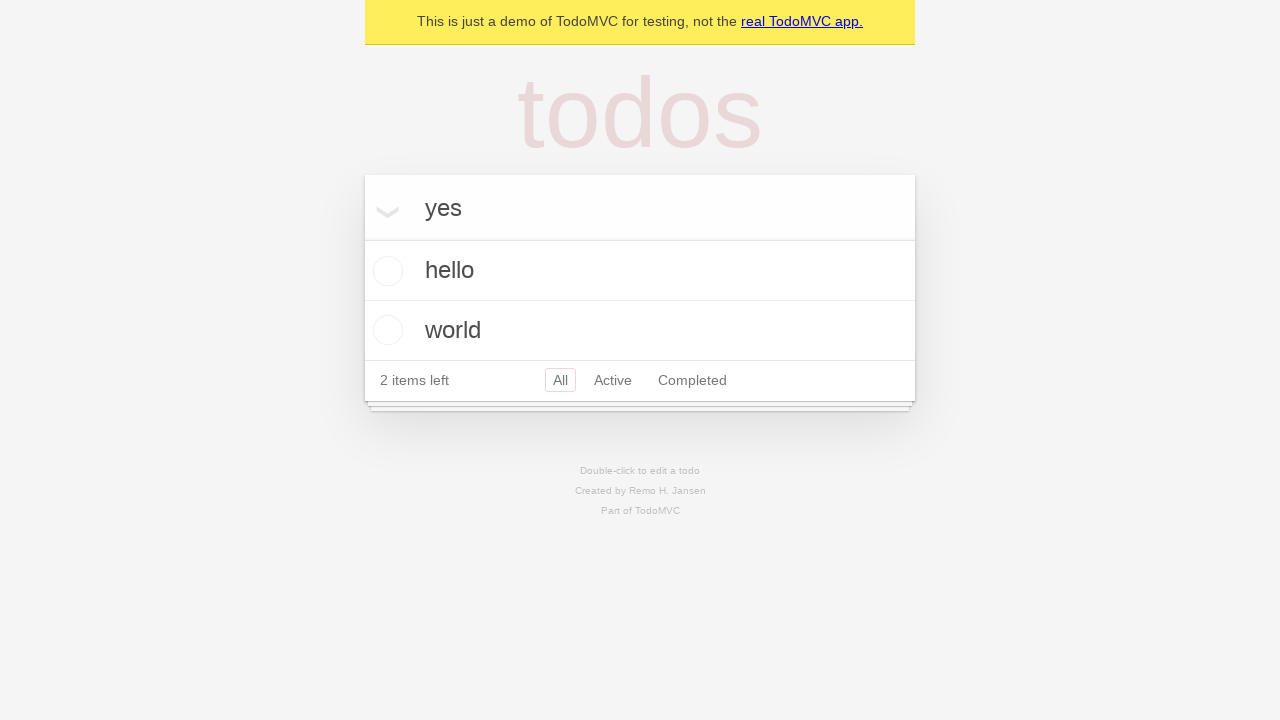

Pressed Enter to add 'yes' todo item on internal:attr=[placeholder="What needs to be done?"i]
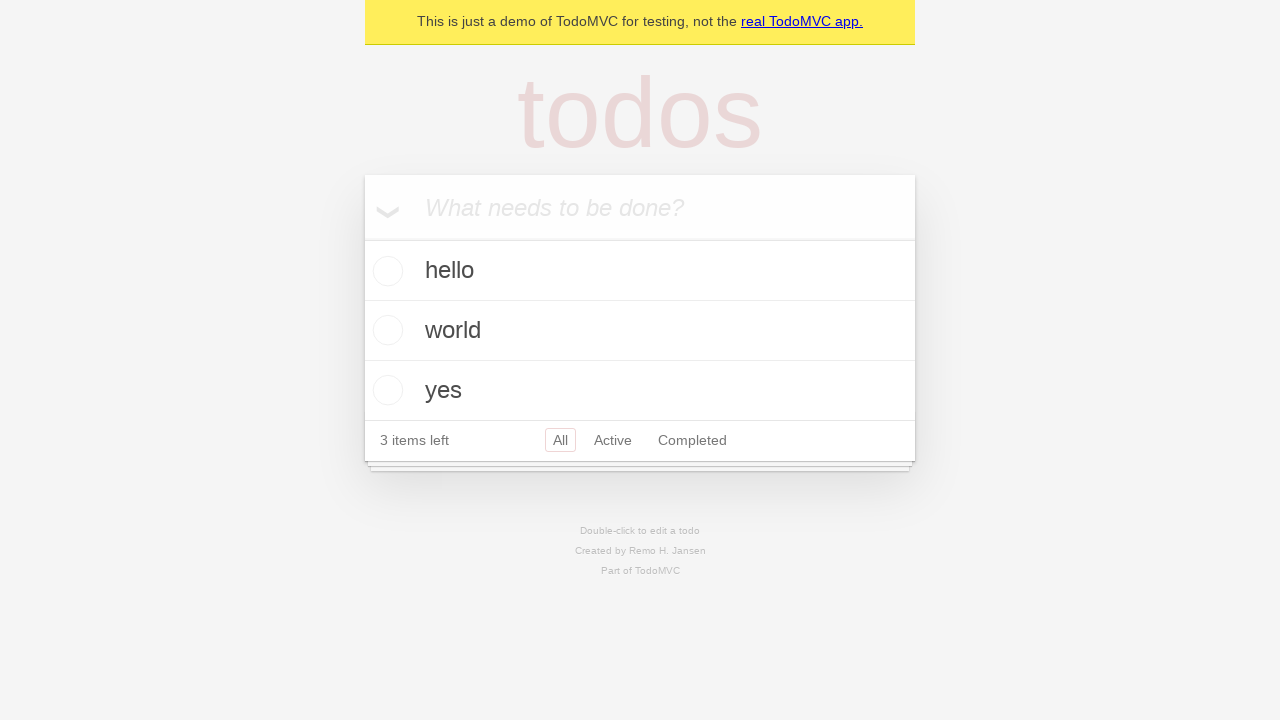

Filled input field with 'no' on internal:attr=[placeholder="What needs to be done?"i]
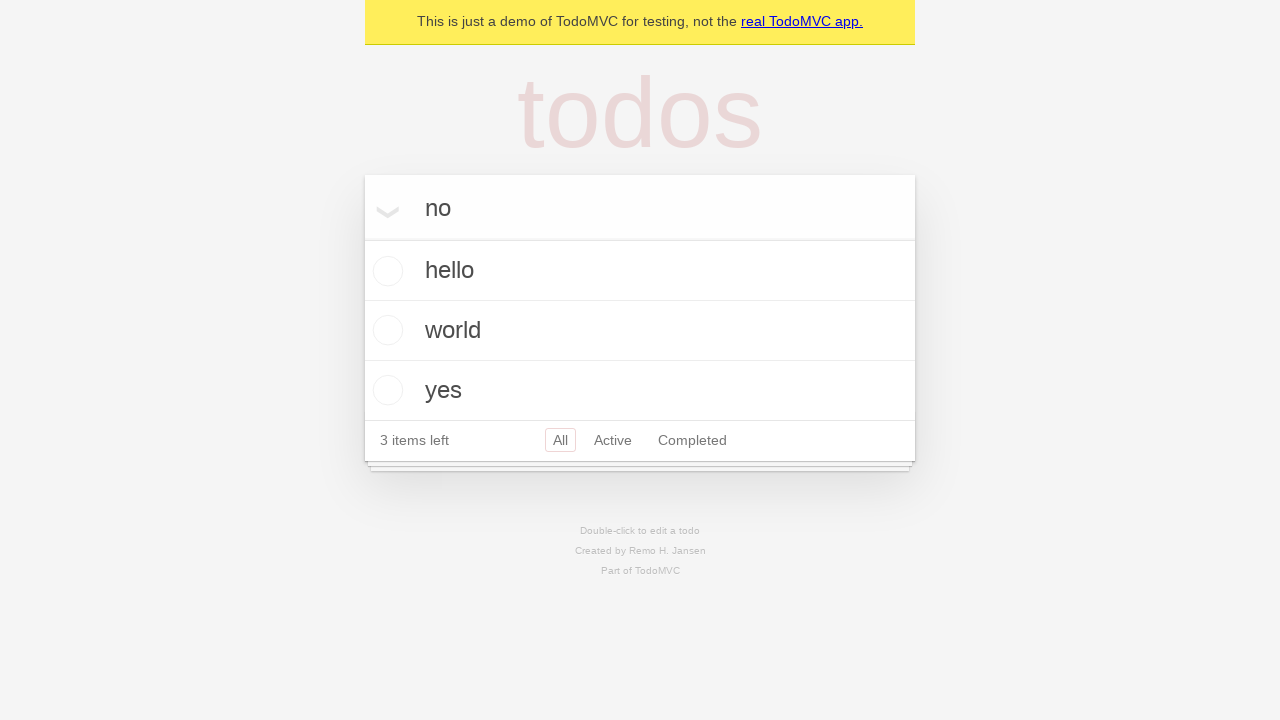

Pressed Enter to add 'no' todo item on internal:attr=[placeholder="What needs to be done?"i]
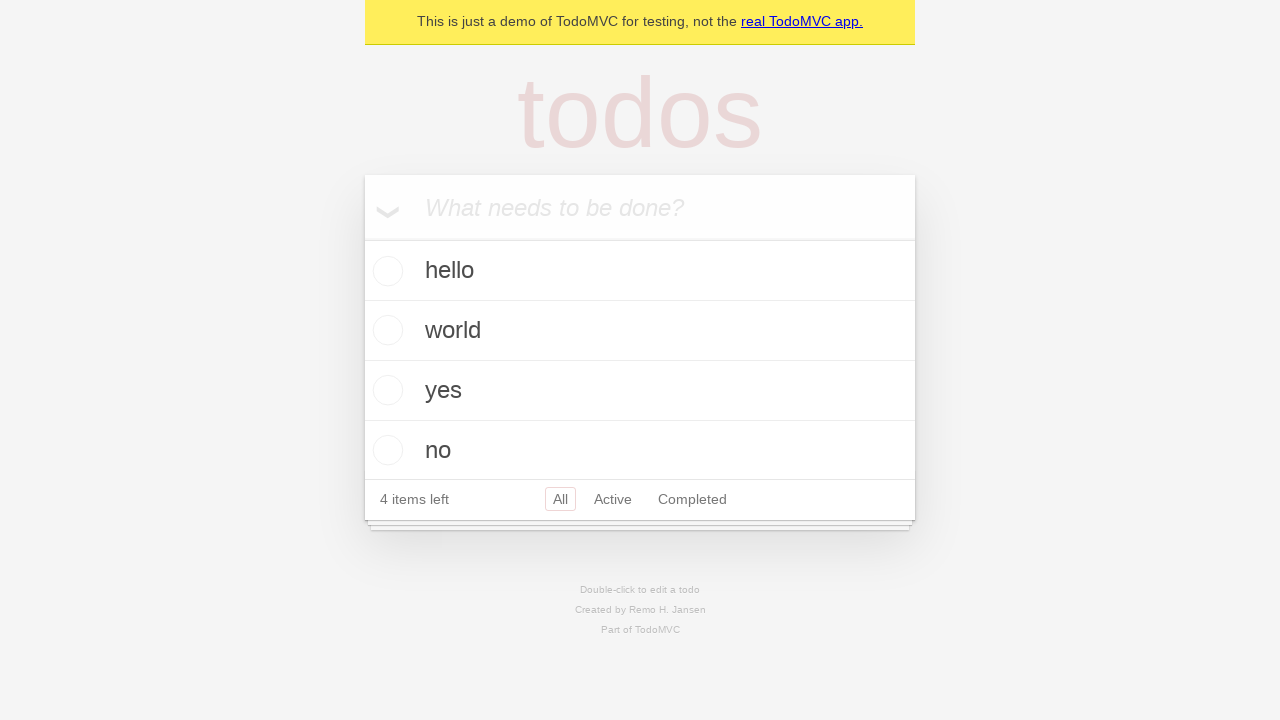

Checked 'world' todo item as complete at (385, 330) on internal:role=listitem >> internal:has-text="world"i >> internal:role=checkbox[n
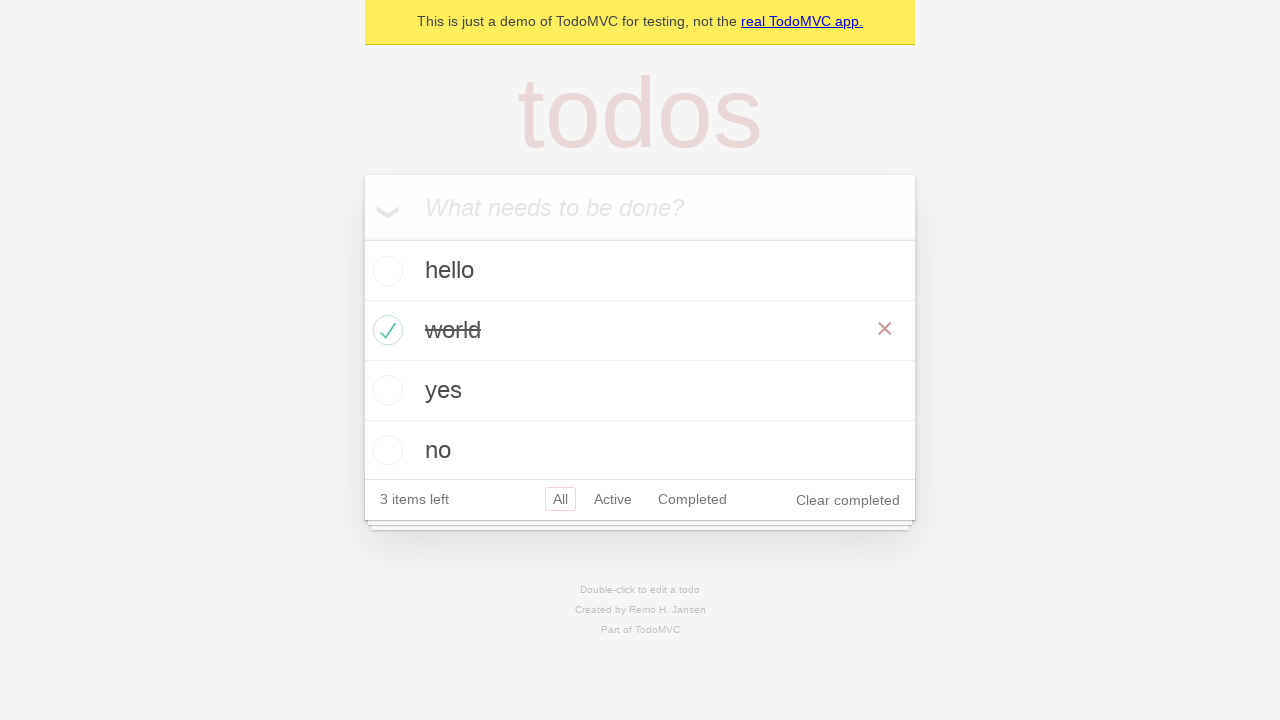

Clicked 'Clear completed' button to remove completed items at (848, 500) on internal:role=button[name="Clear completed"i]
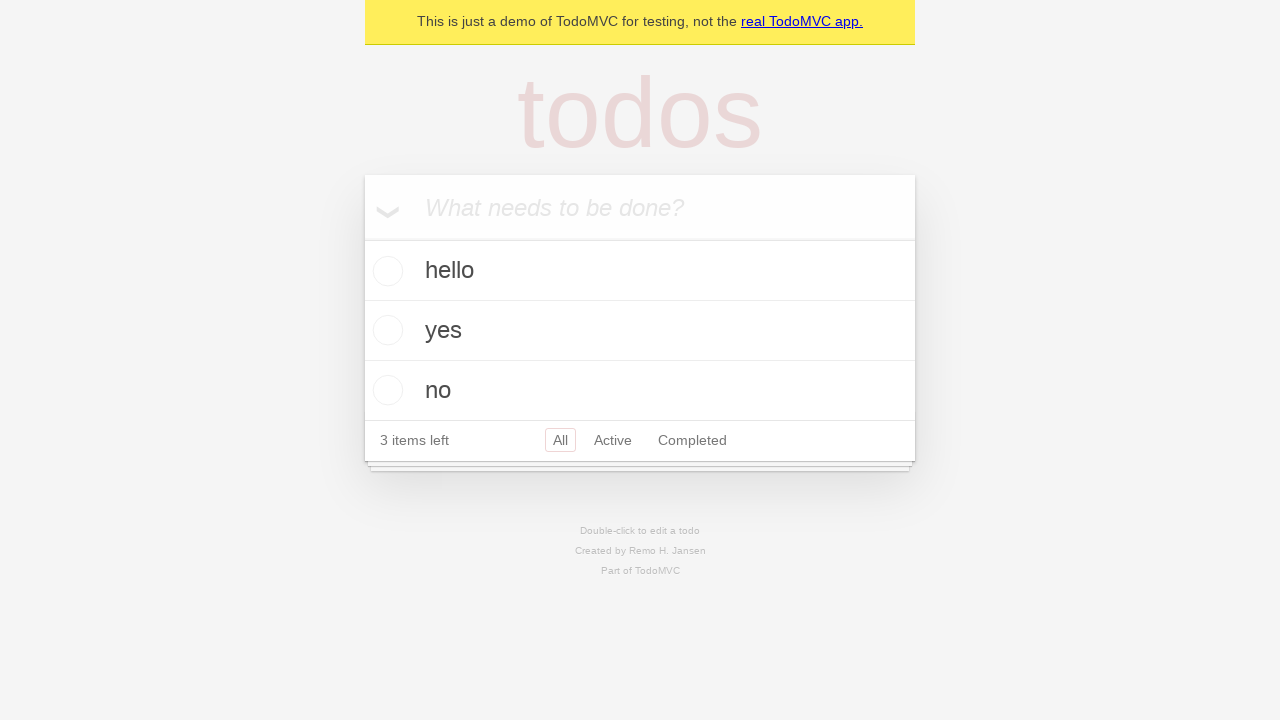

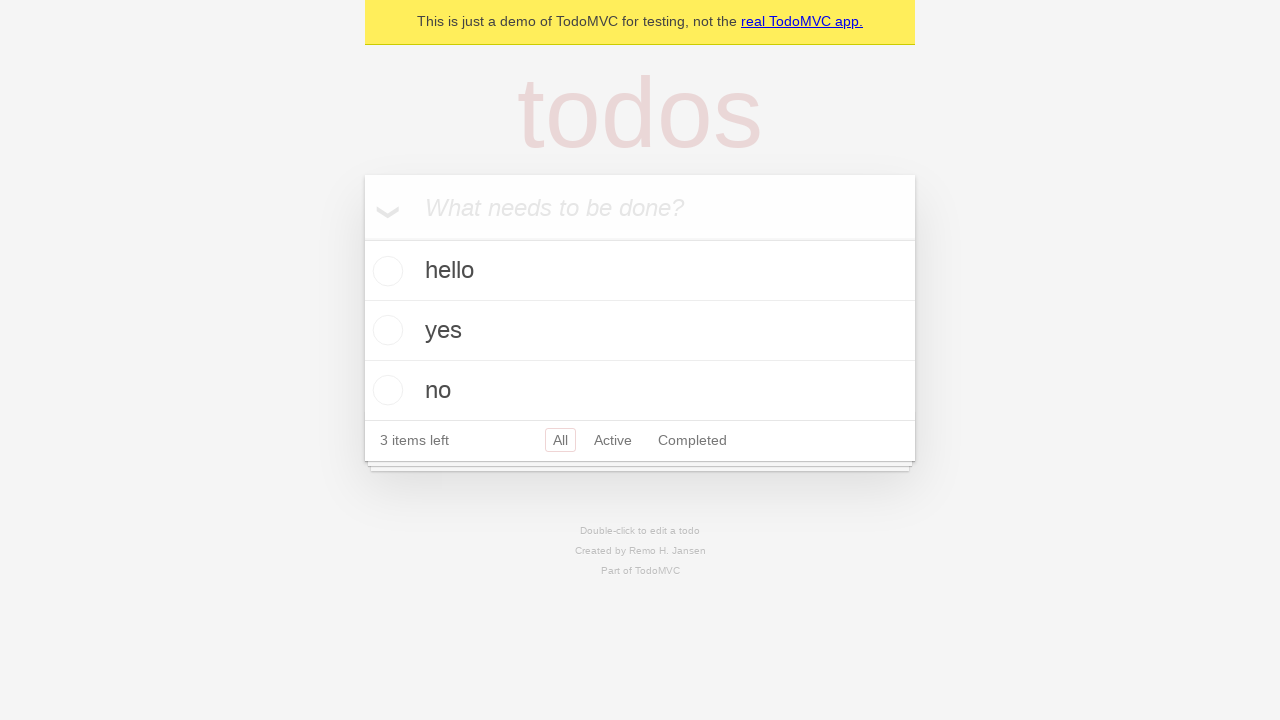